Tests dynamic loading functionality by triggering loading and verifying the dynamically loaded content appears

Starting URL: https://the-internet.herokuapp.com/

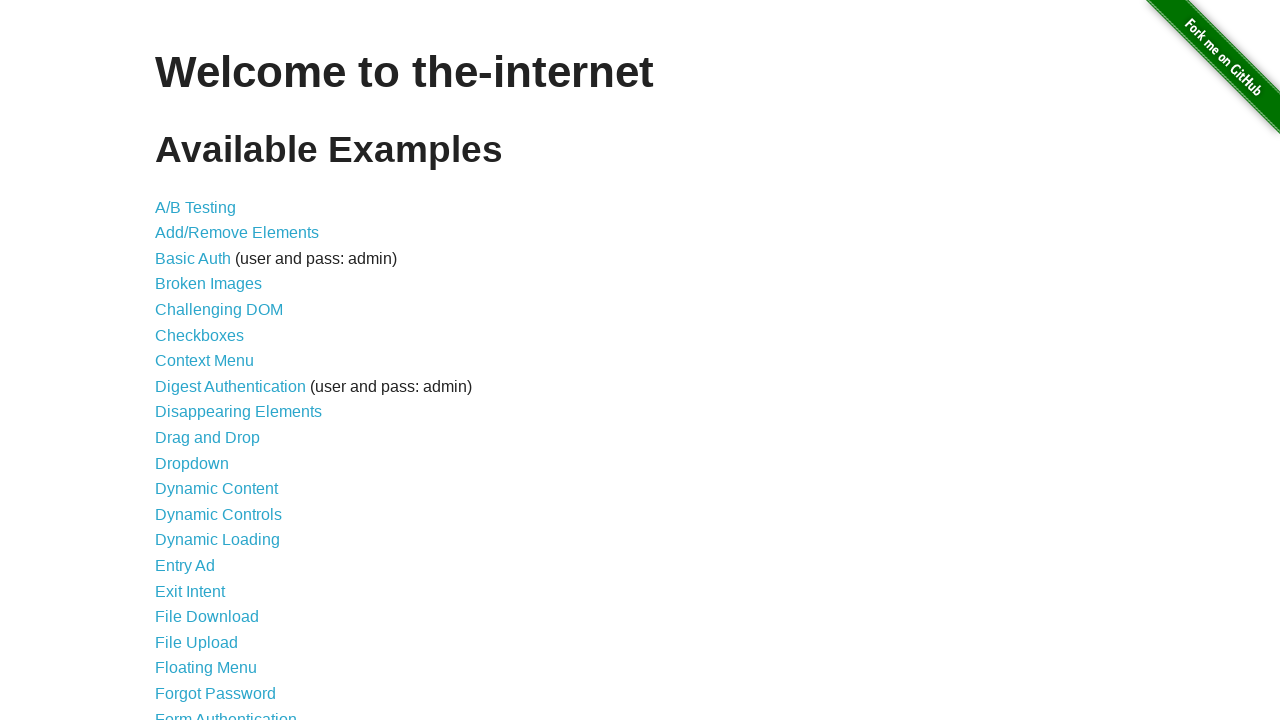

Clicked link to navigate to dynamic loading page at (218, 540) on a[href='/dynamic_loading']
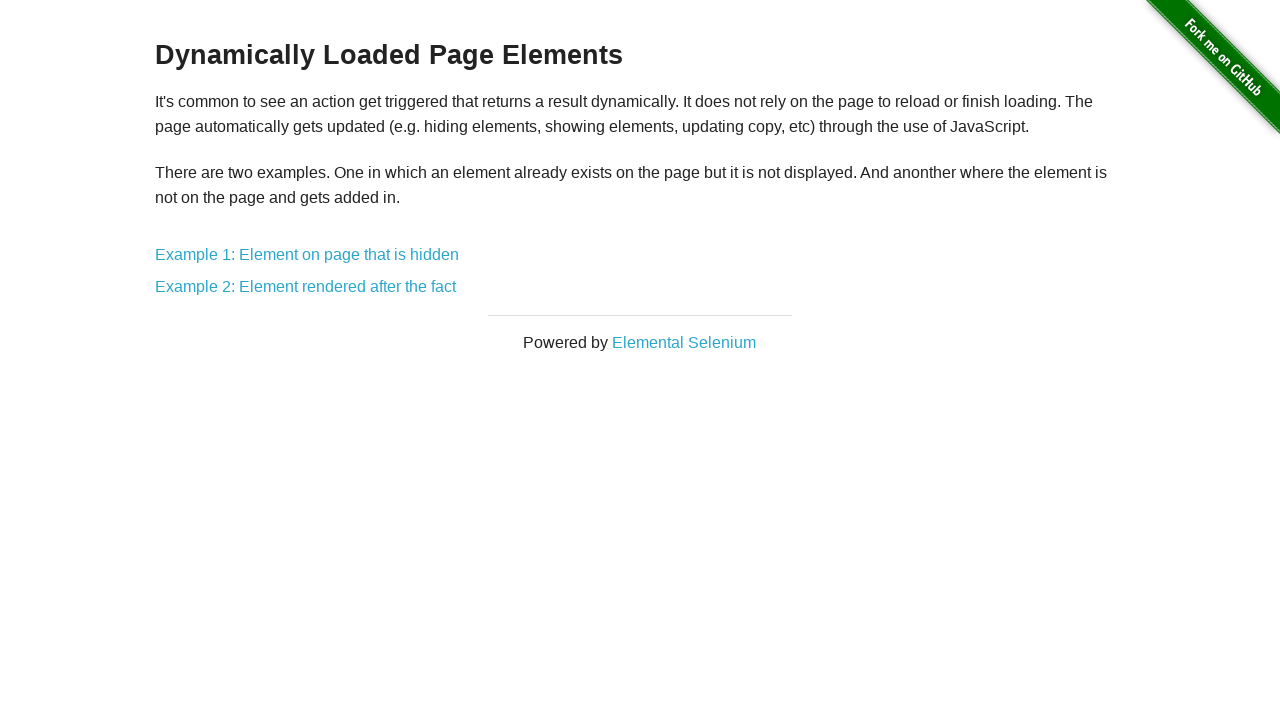

Clicked link to navigate to Example 1 of dynamic loading at (307, 255) on a[href='/dynamic_loading/1']
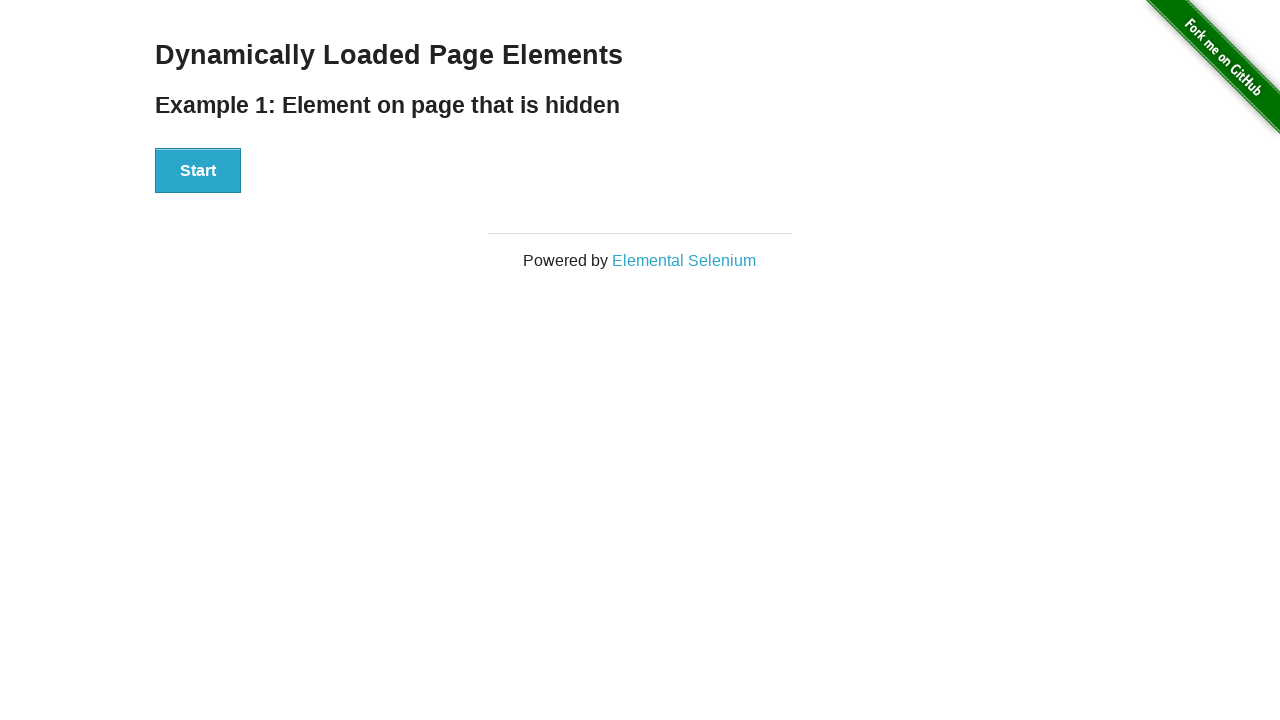

Clicked start button to trigger dynamic loading at (198, 171) on #start button
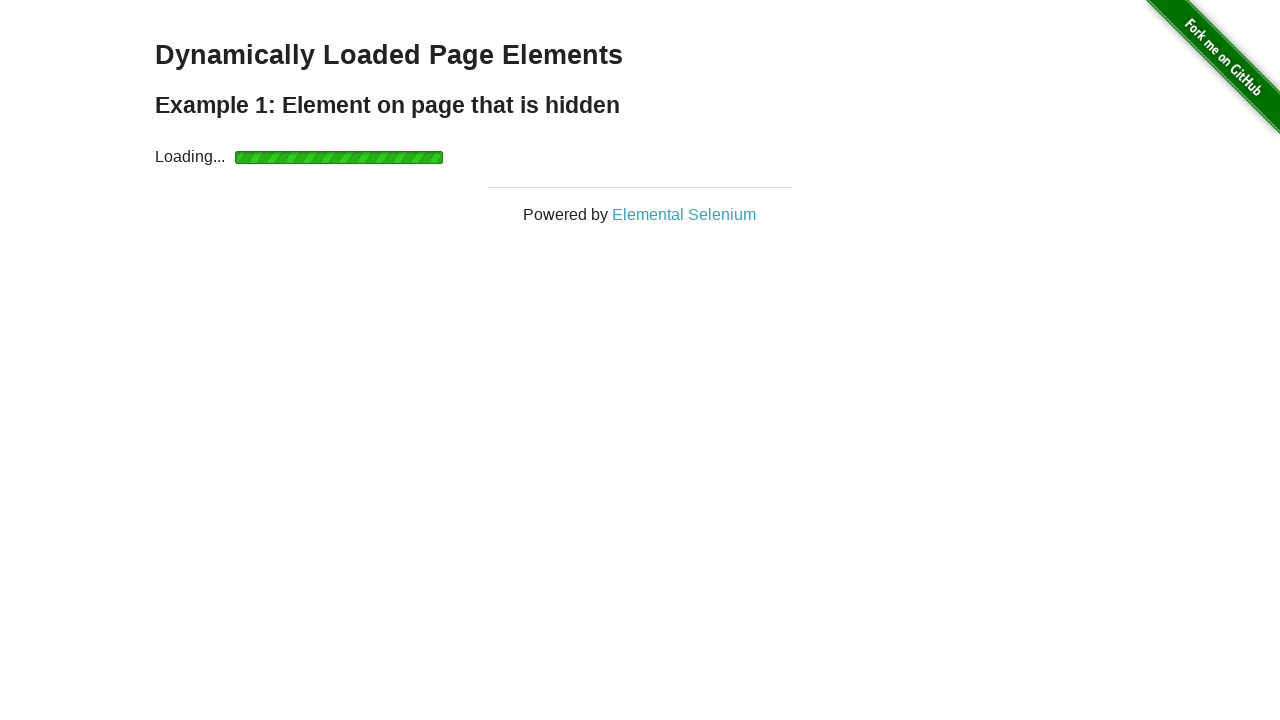

Waited for dynamically loaded content to appear
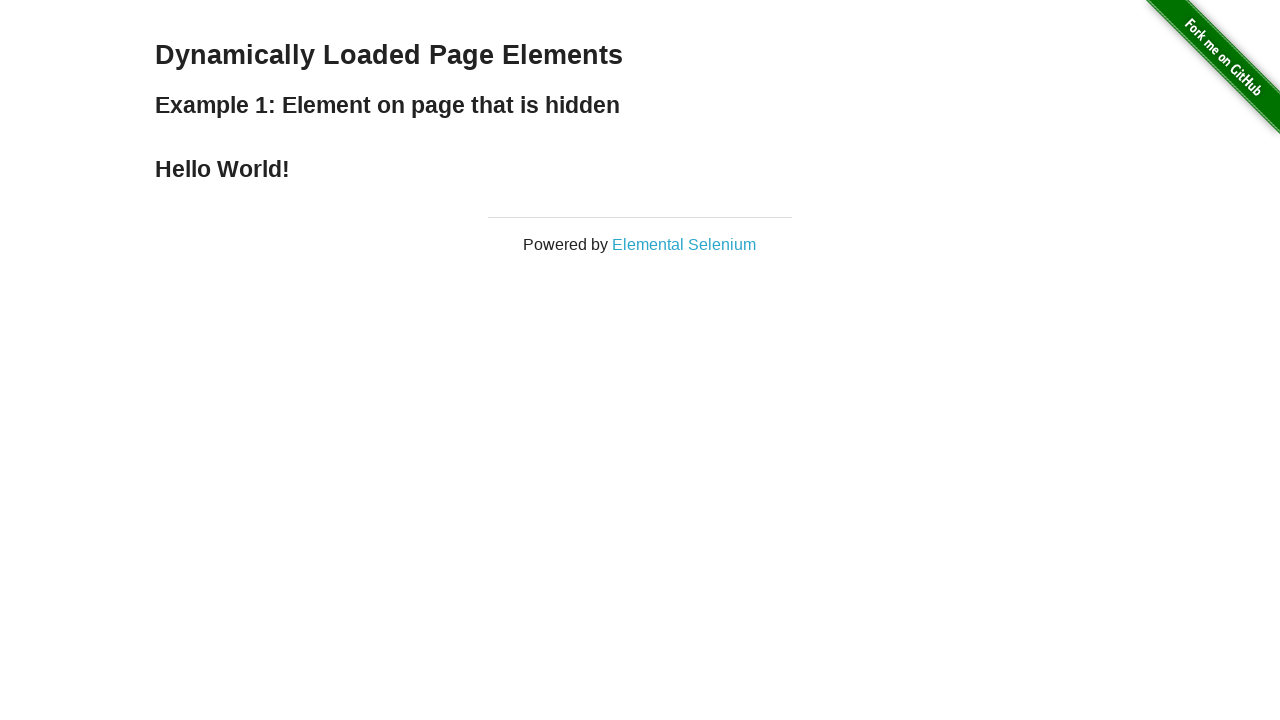

Located the finish element containing dynamically loaded content
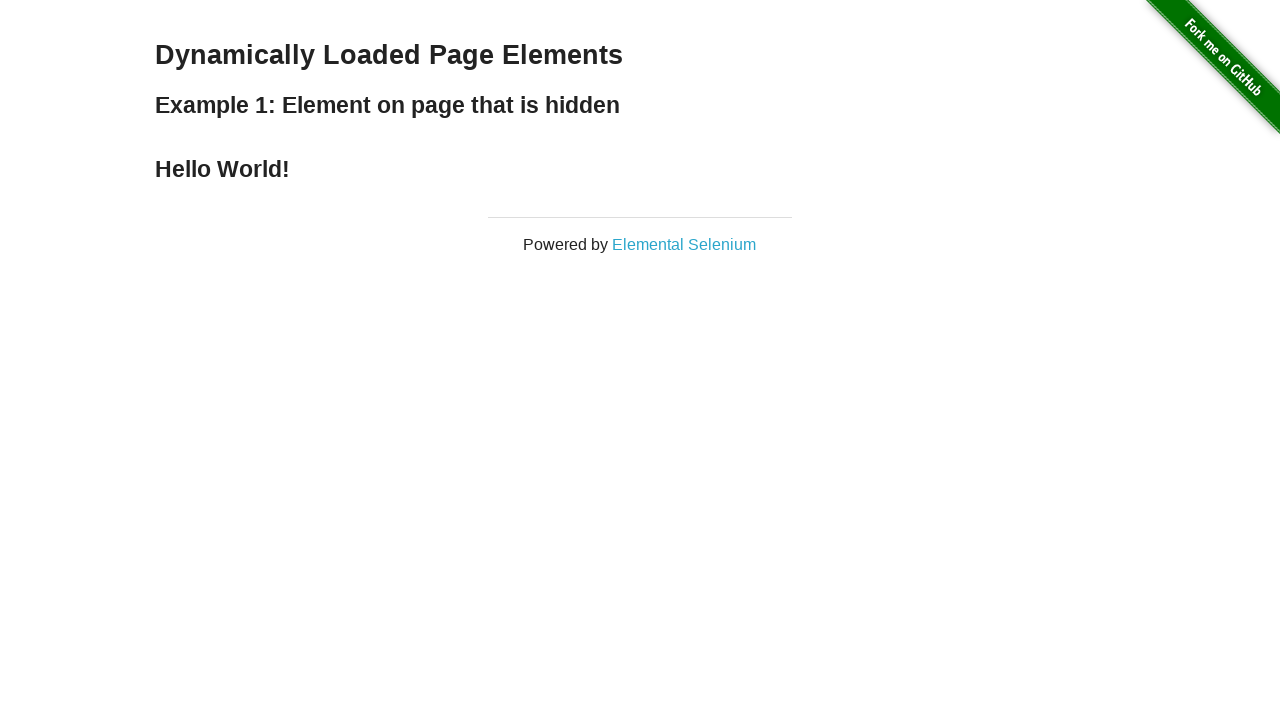

Verified that 'Hello World!' text is present in dynamically loaded content
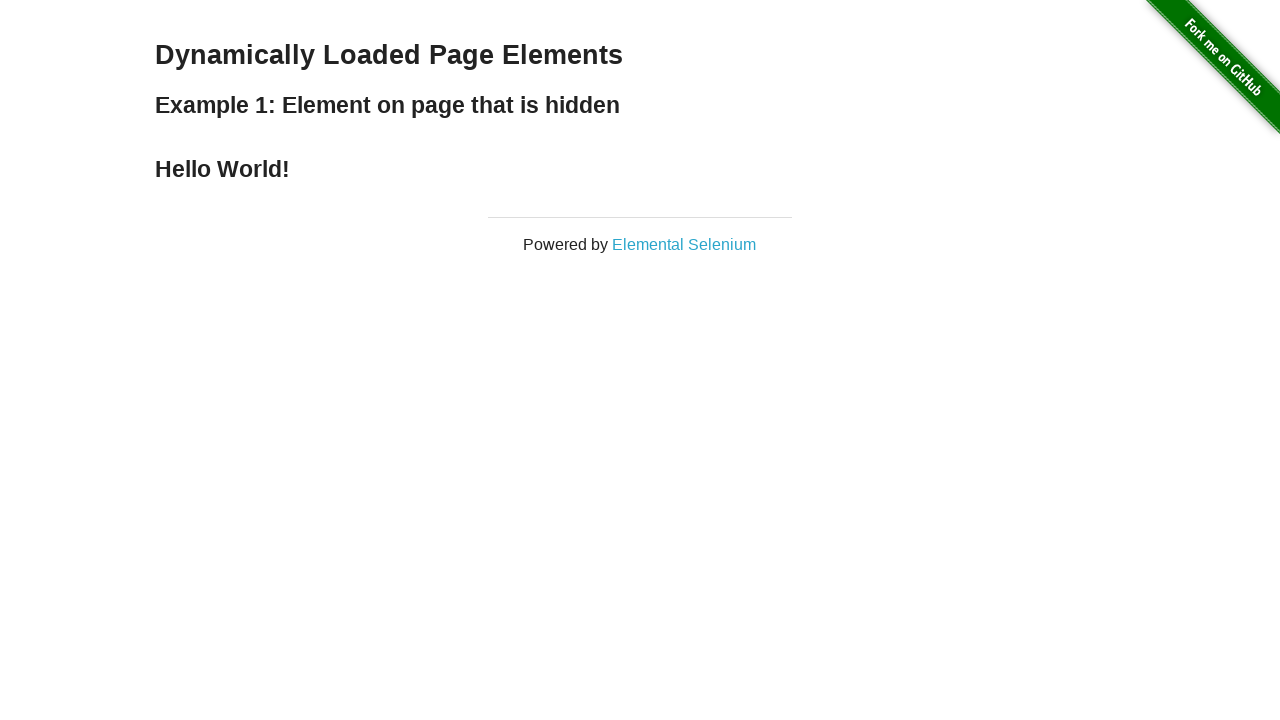

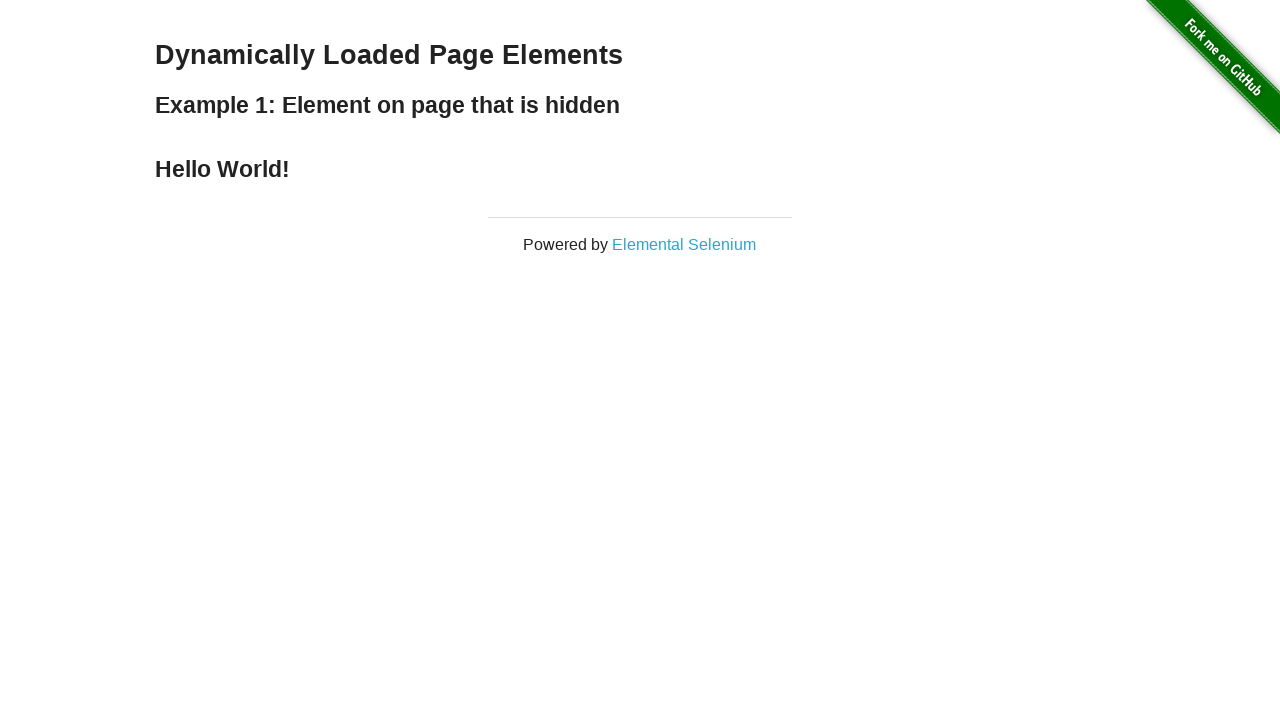